Navigates to the WebdriverIO homepage and verifies the page has the expected title

Starting URL: https://webdriver.io

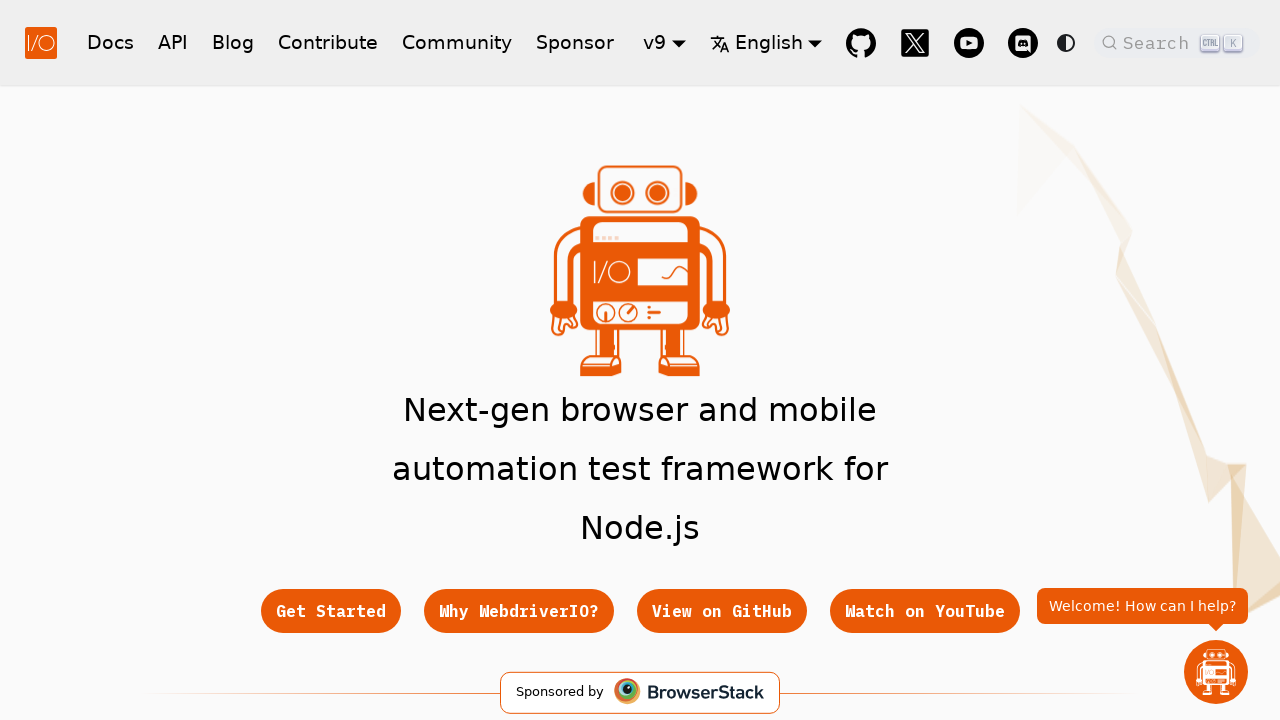

Navigated to WebdriverIO homepage
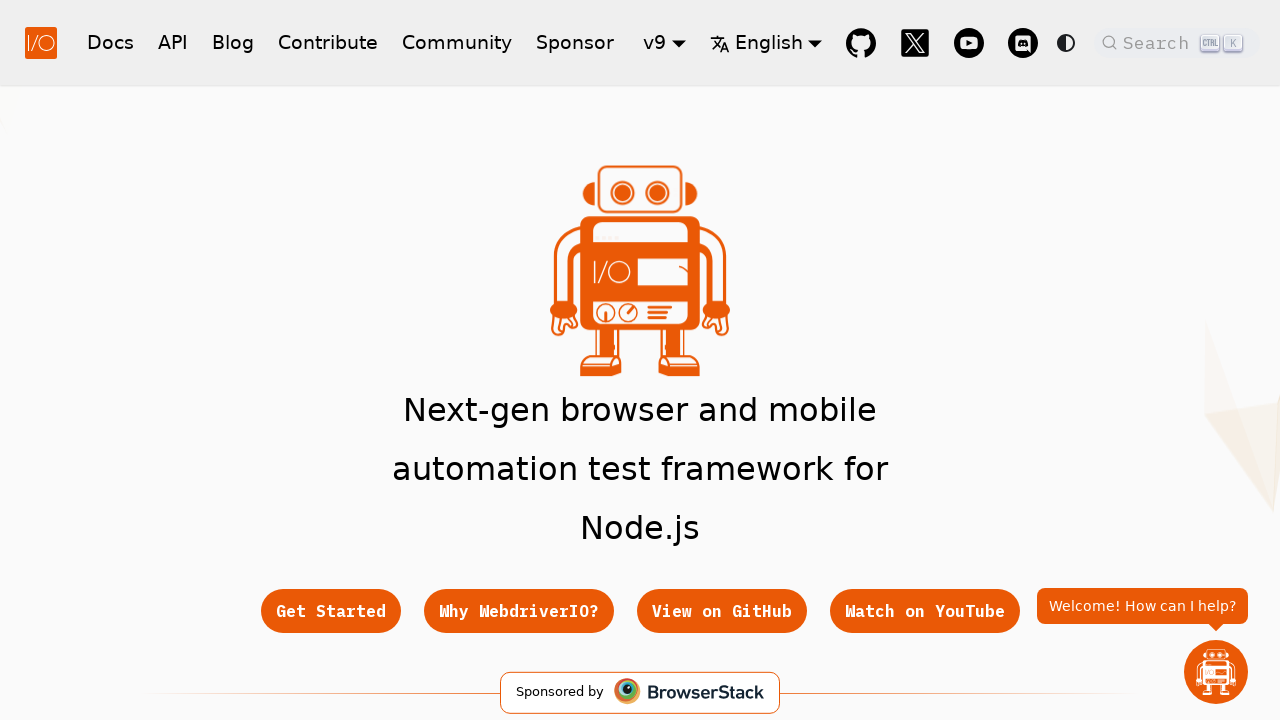

Verified page title matches expected value
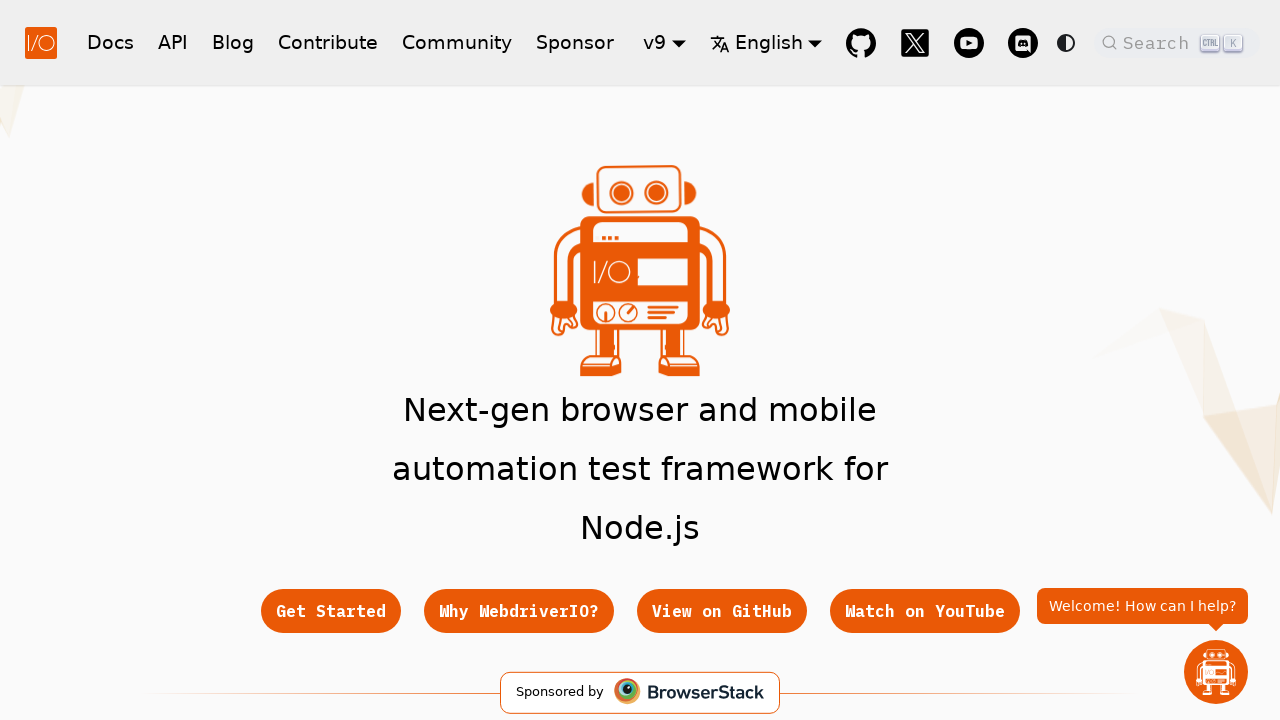

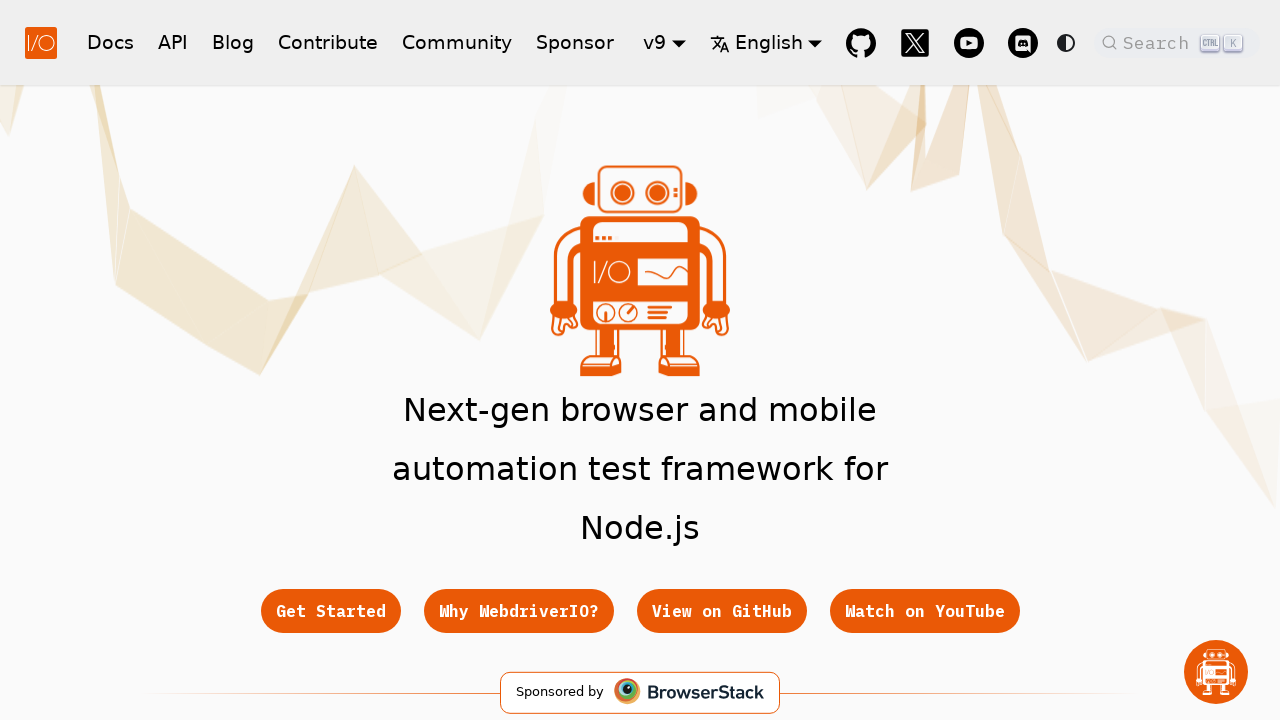